Tests the About navigation link by verifying it exists and clicking on it to navigate to the about page

Starting URL: https://ultimateqa.com

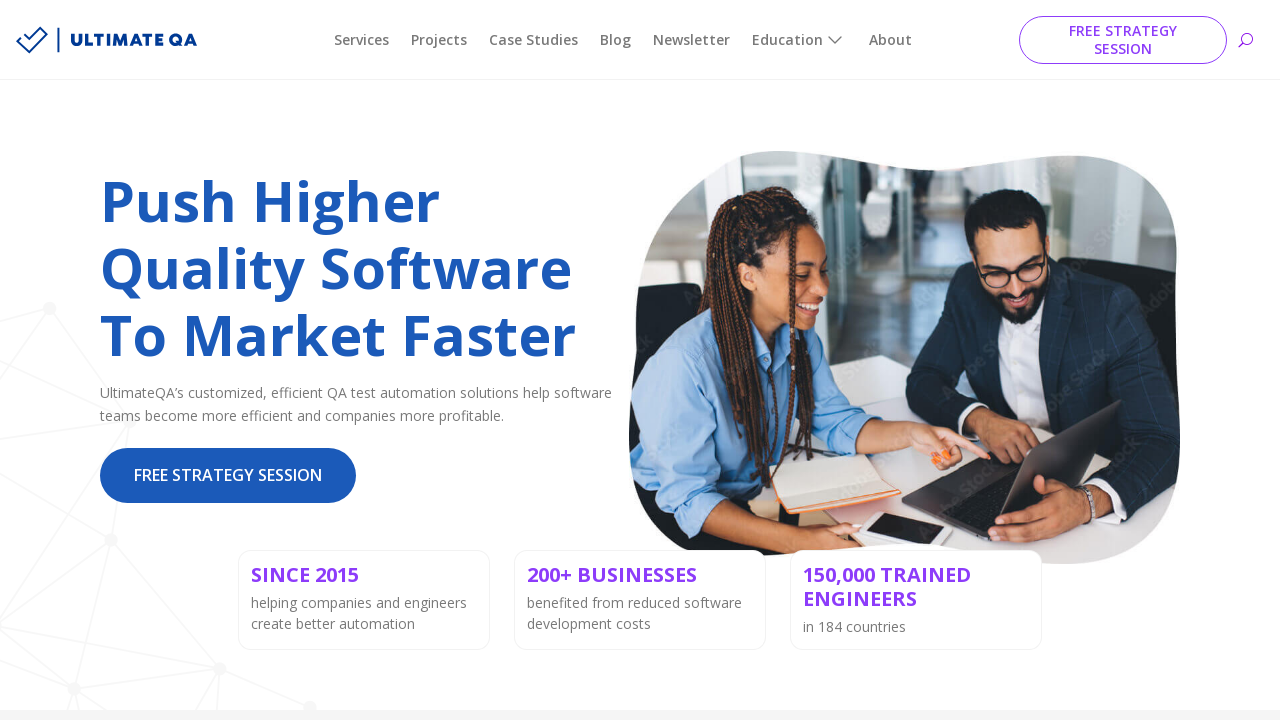

About navigation link element loaded and is present
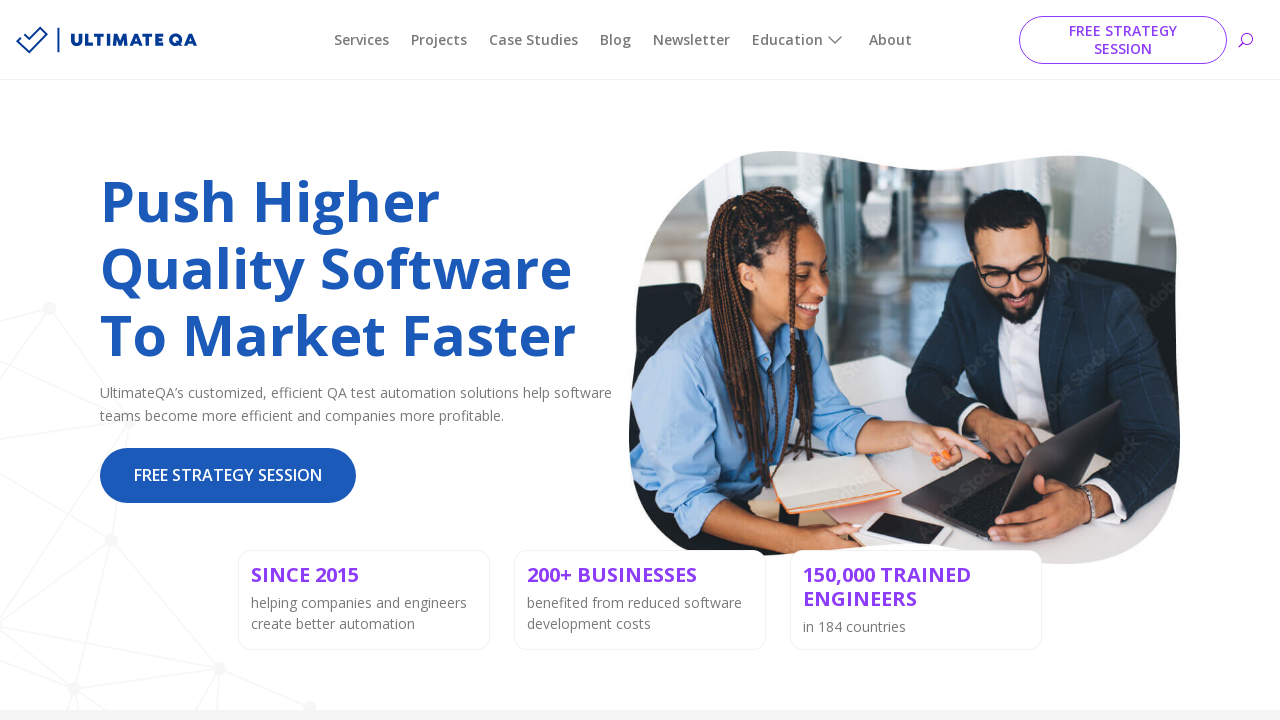

Clicked on About navigation link at (890, 40) on #menu-item-217940
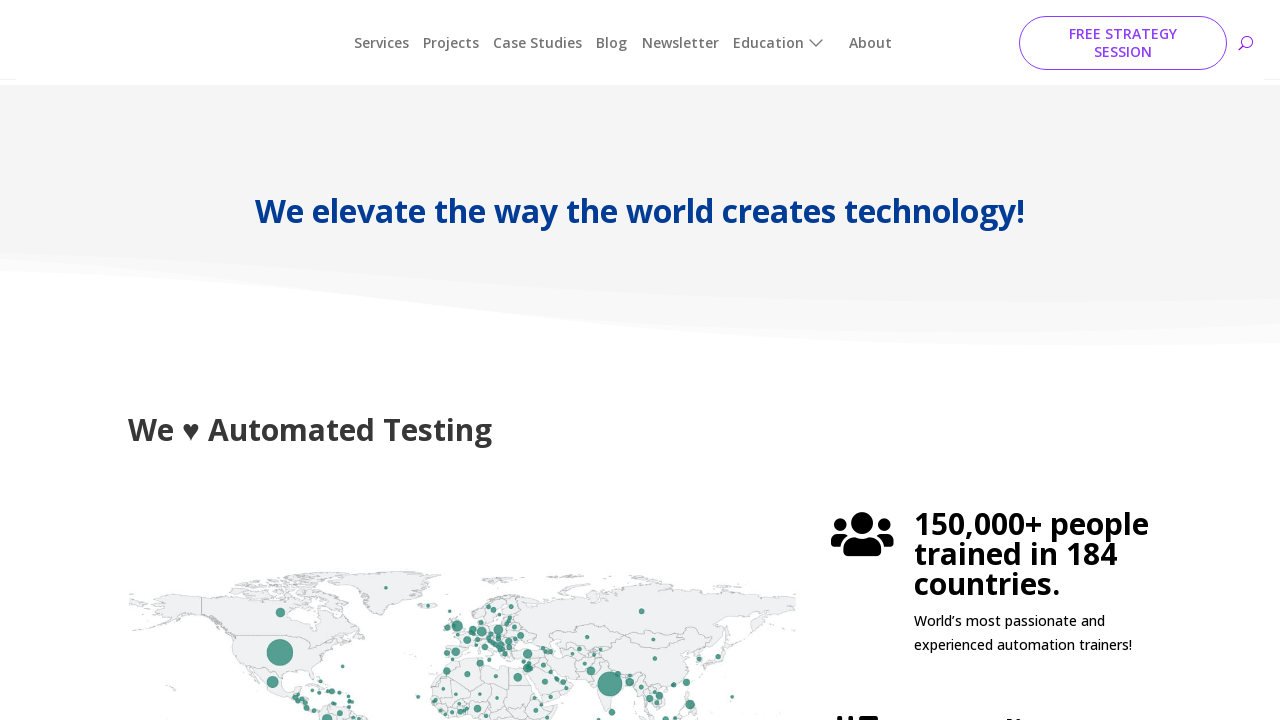

About page finished loading
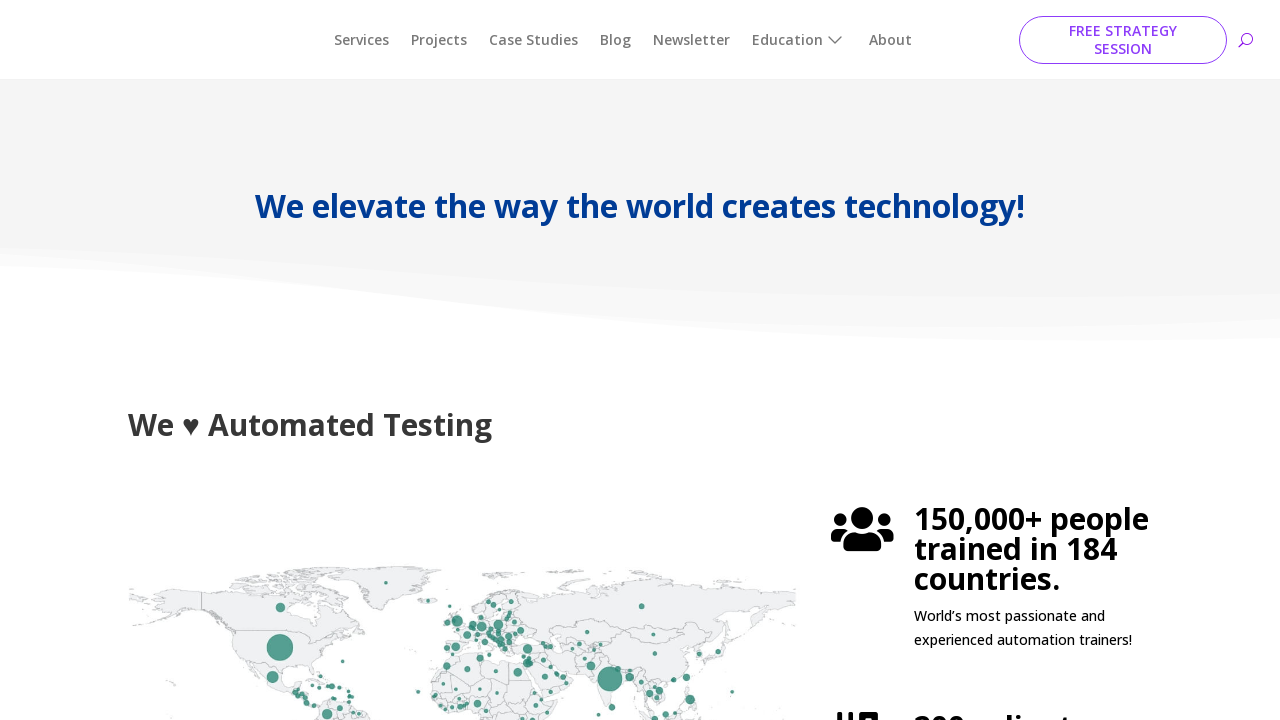

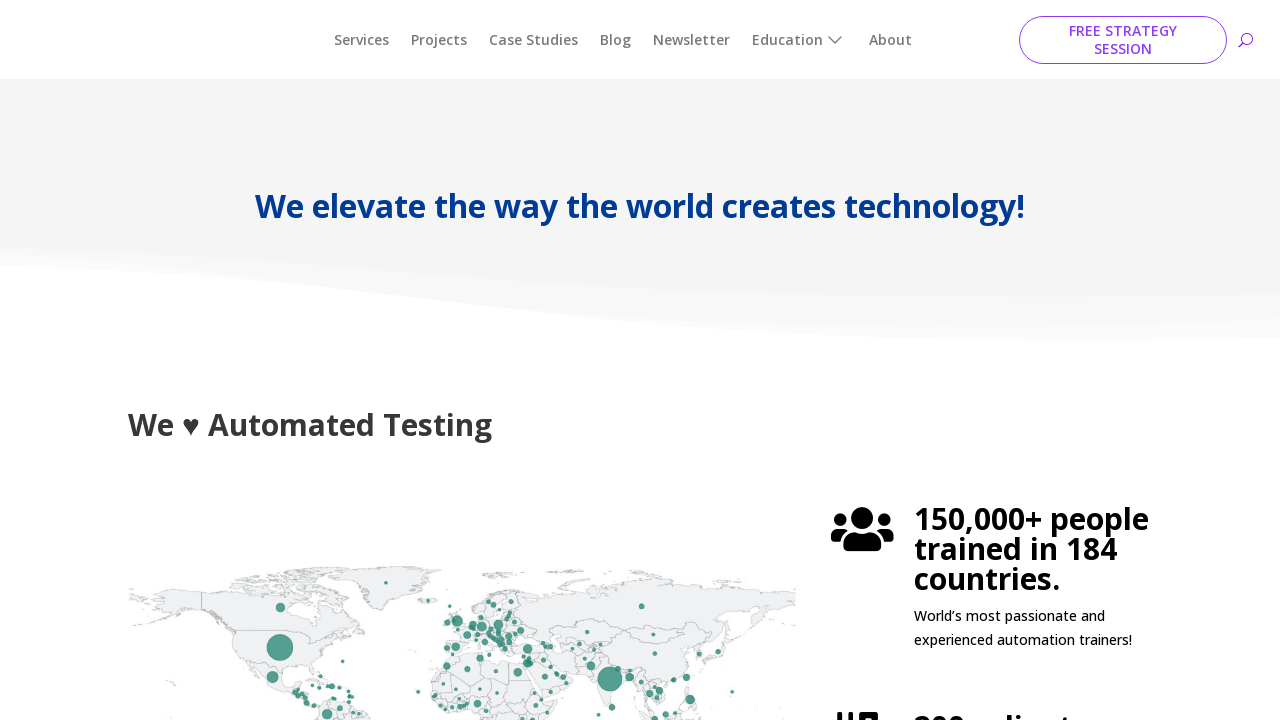